Tests alert dialog functionality by clicking a button to trigger an alert, verifying its text content, and accepting it

Starting URL: https://demo.automationtesting.in/Alerts.html

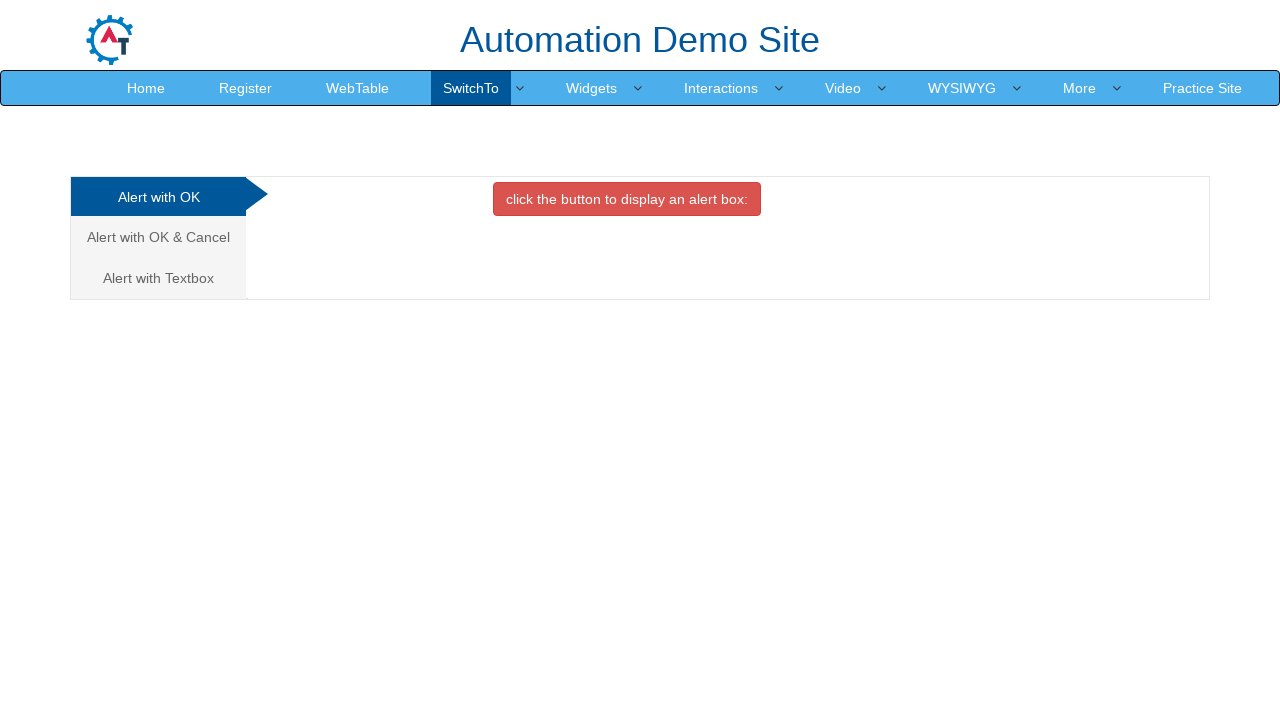

Clicked button to trigger alert dialog at (627, 199) on xpath=//*[@id="OKTab"]/button
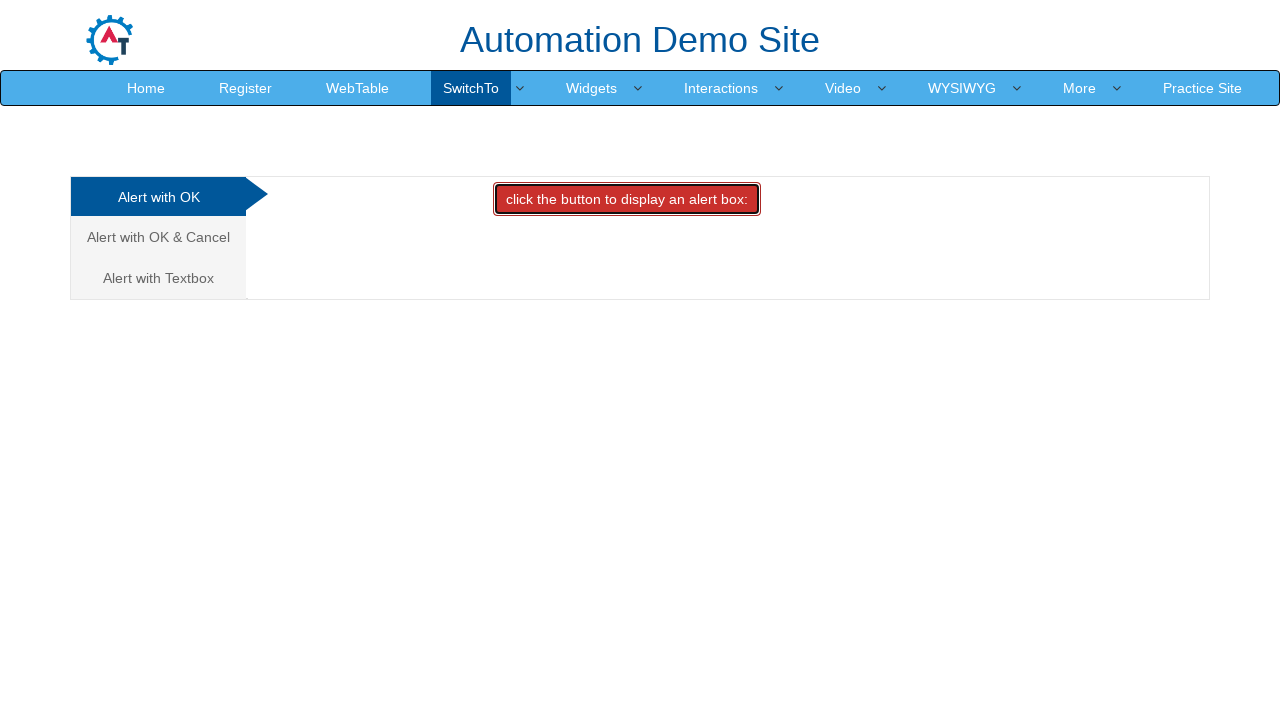

Set up dialog handler to accept alert
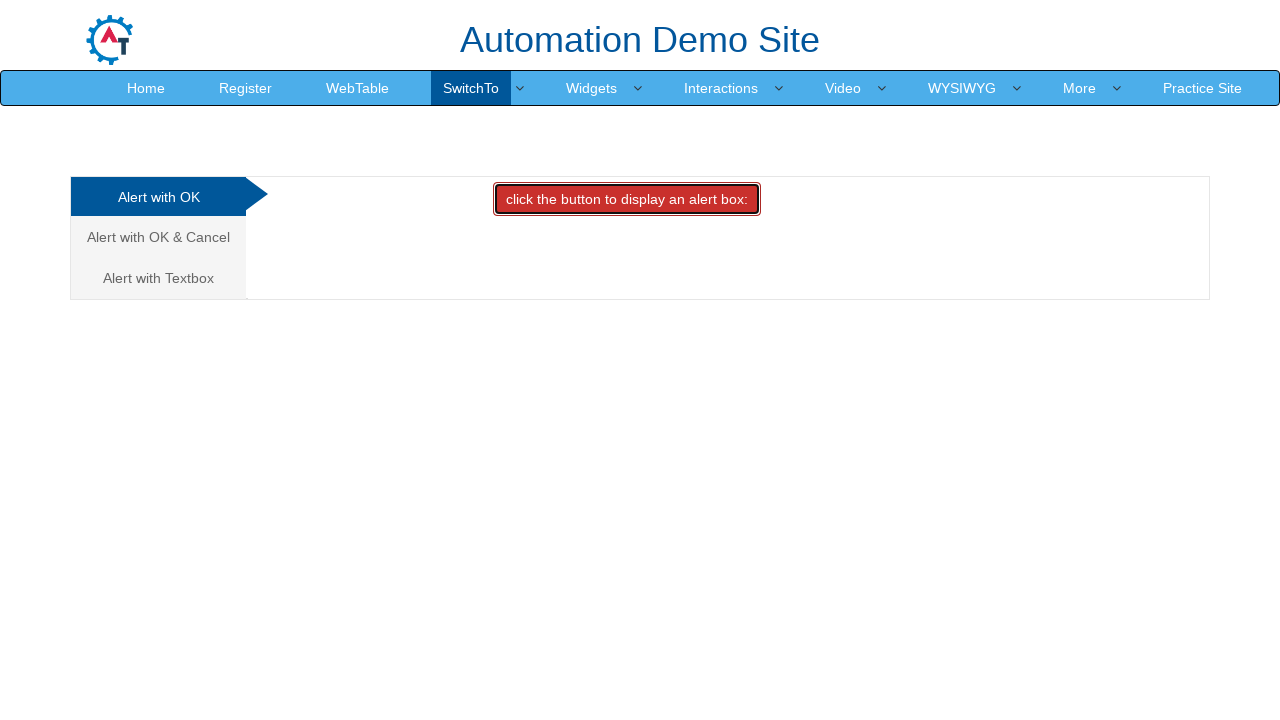

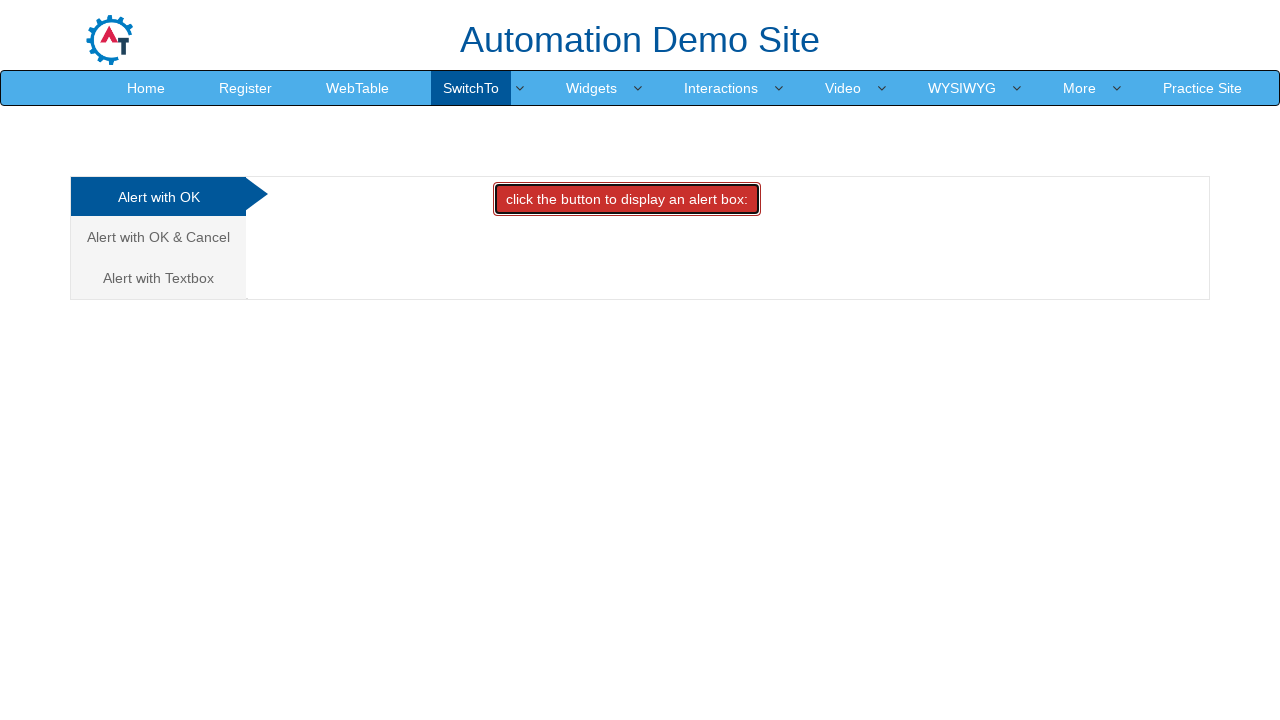